Tests dynamic loading by clicking a Start button and verifying that "Hello World!" text appears after the loading completes, using a medium timeout scenario.

Starting URL: https://automationfc.github.io/dynamic-loading/

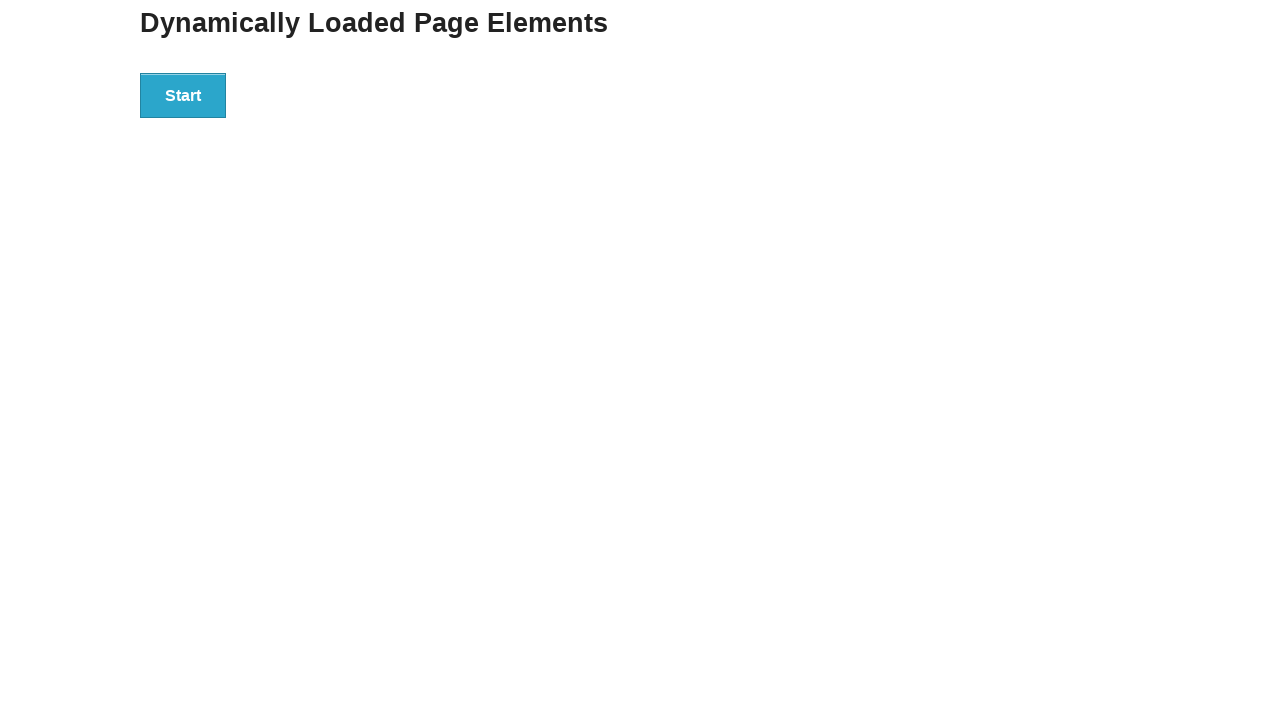

Clicked the Start button to initiate dynamic loading at (183, 95) on xpath=//button[text()='Start']
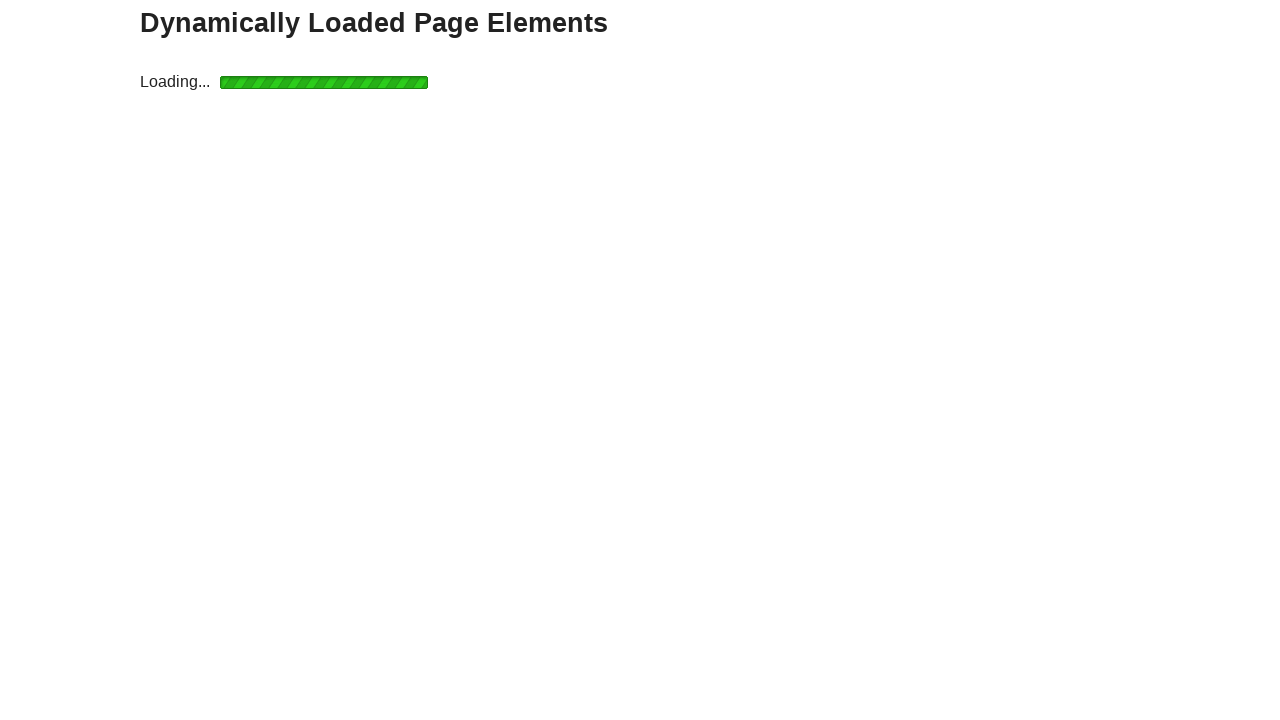

Waited for the finish element with 'Hello World!' text to become visible
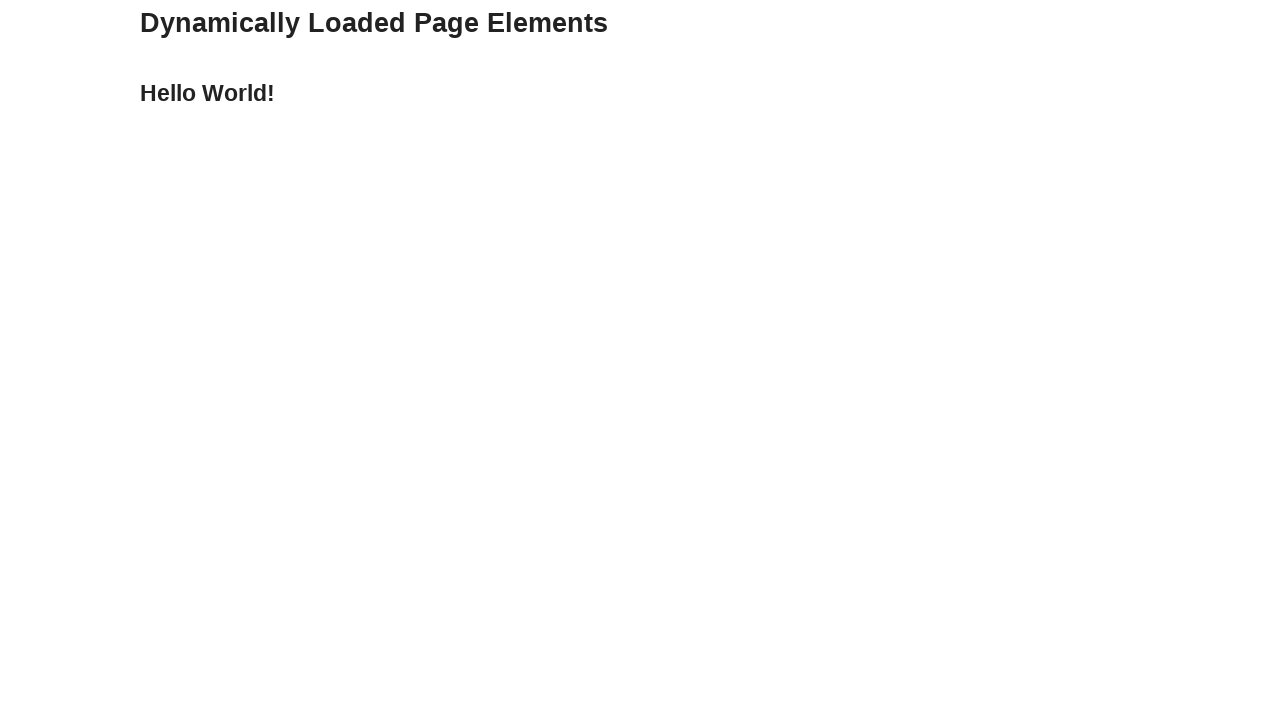

Verified that the finish element displays 'Hello World!' text
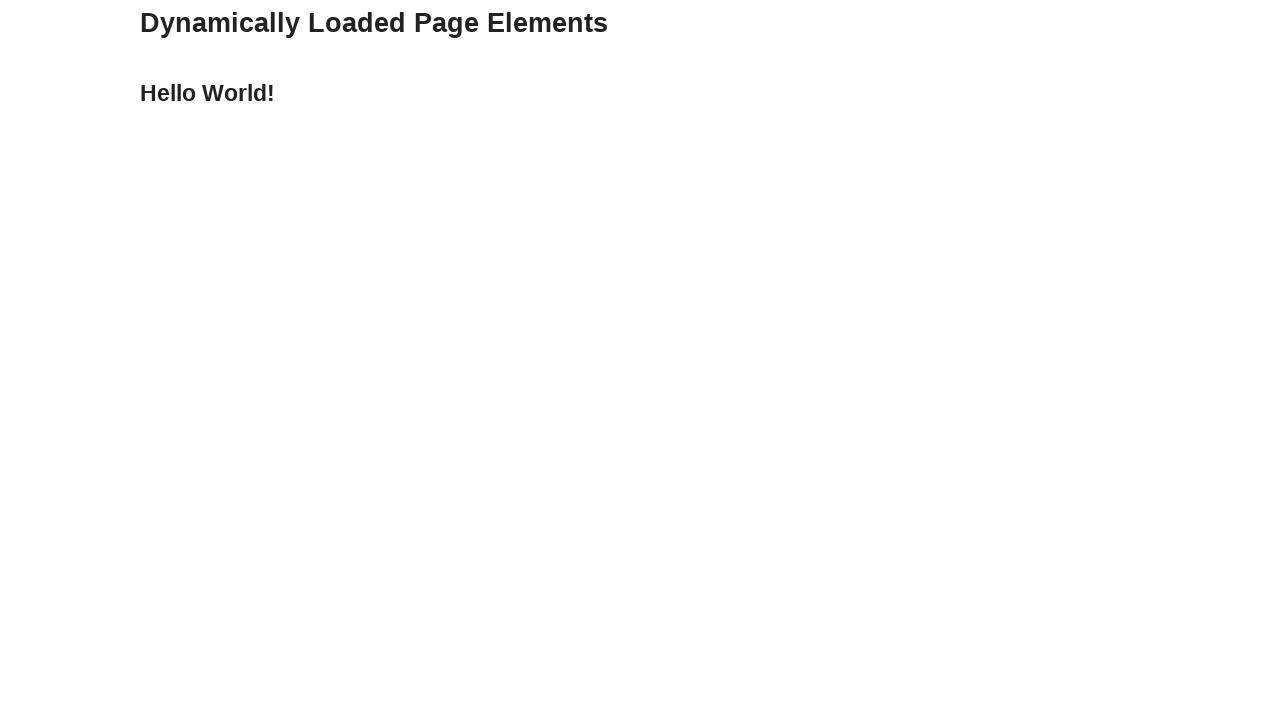

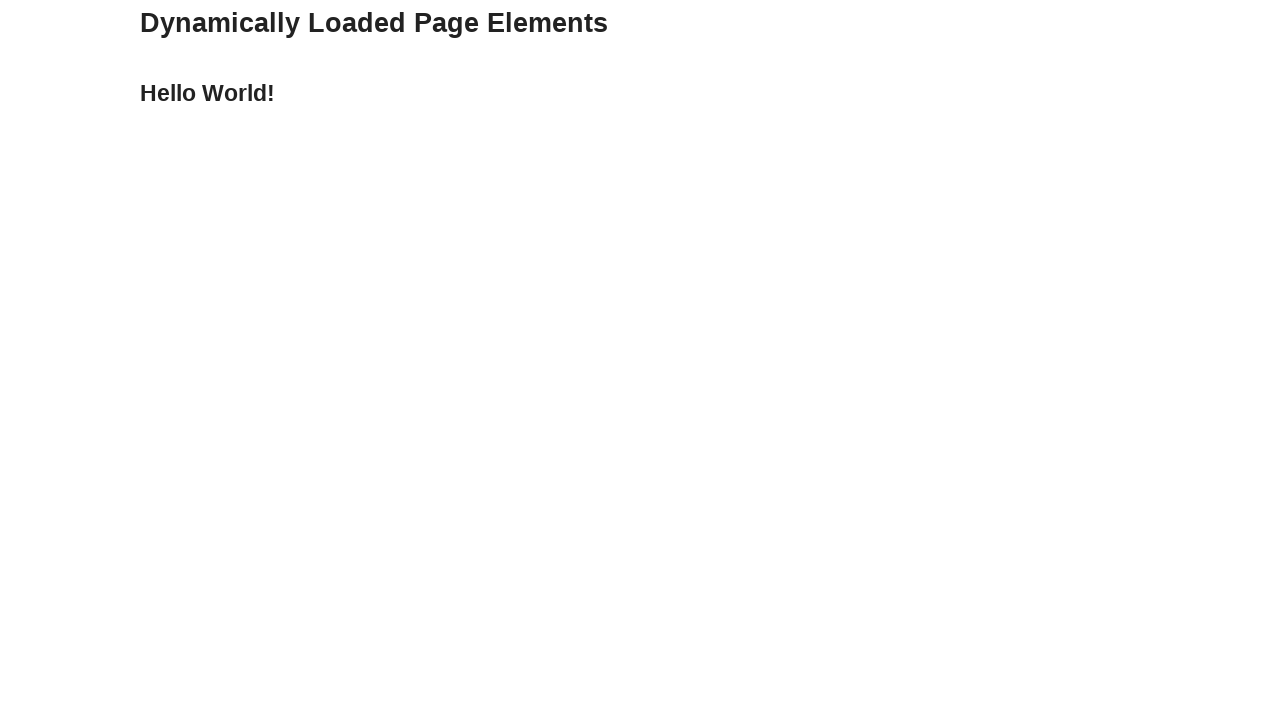